Tests a text-to-speech web application by selecting a British English voice, entering text into the text area, and clicking the play button to generate speech

Starting URL: https://ttsmp3.com/text-to-speech/British2English/

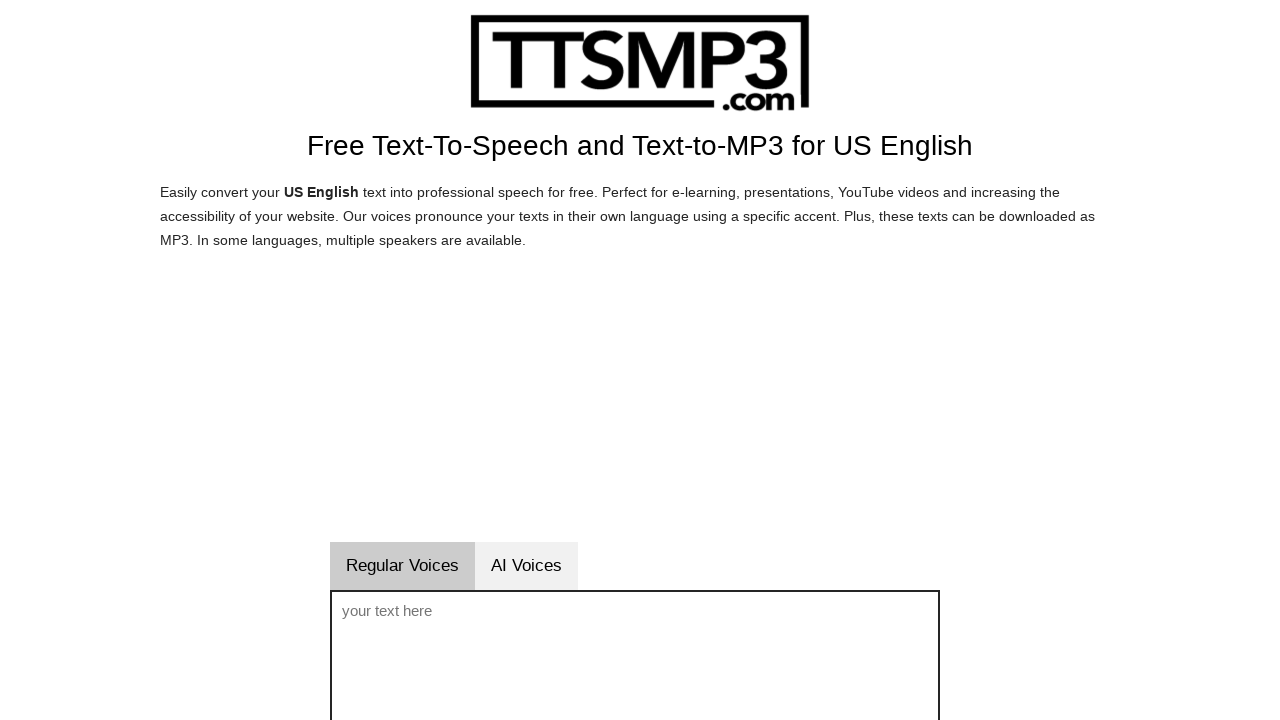

Selected British English / Brian voice from dropdown on #sprachwahl
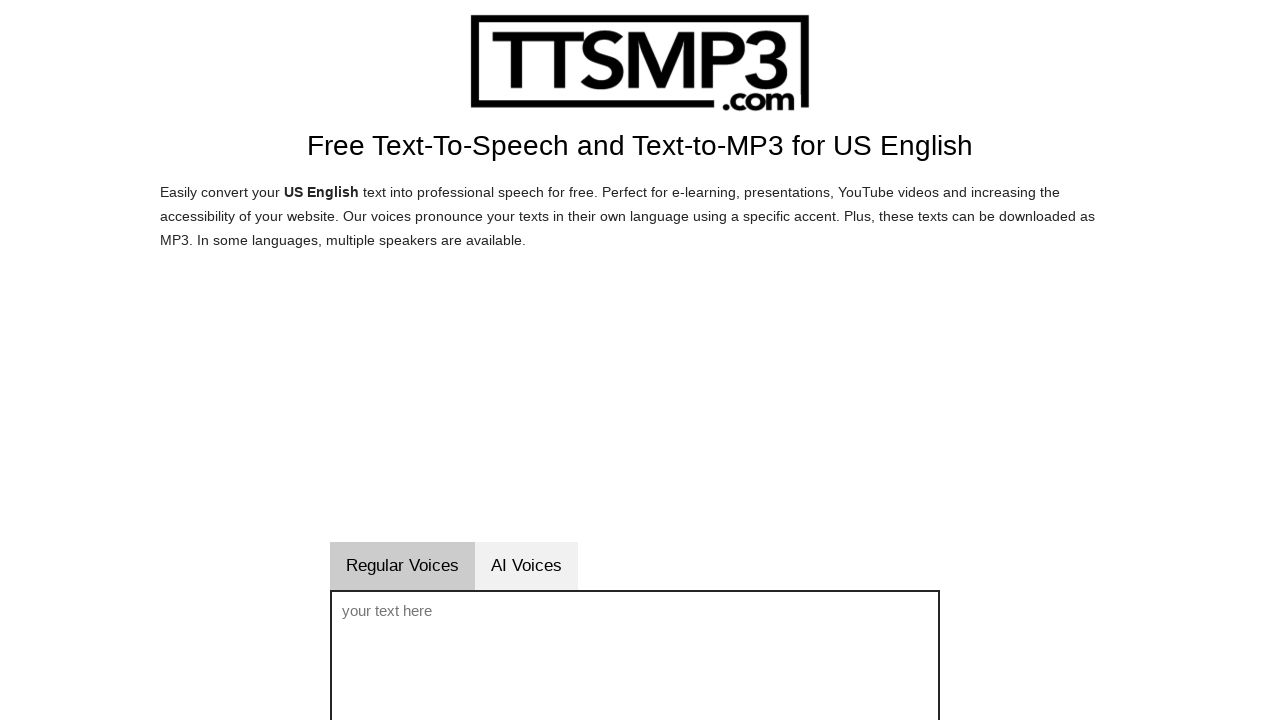

Entered text 'Hello, this is a test of the text to speech functionality' into the text area on #voicetext
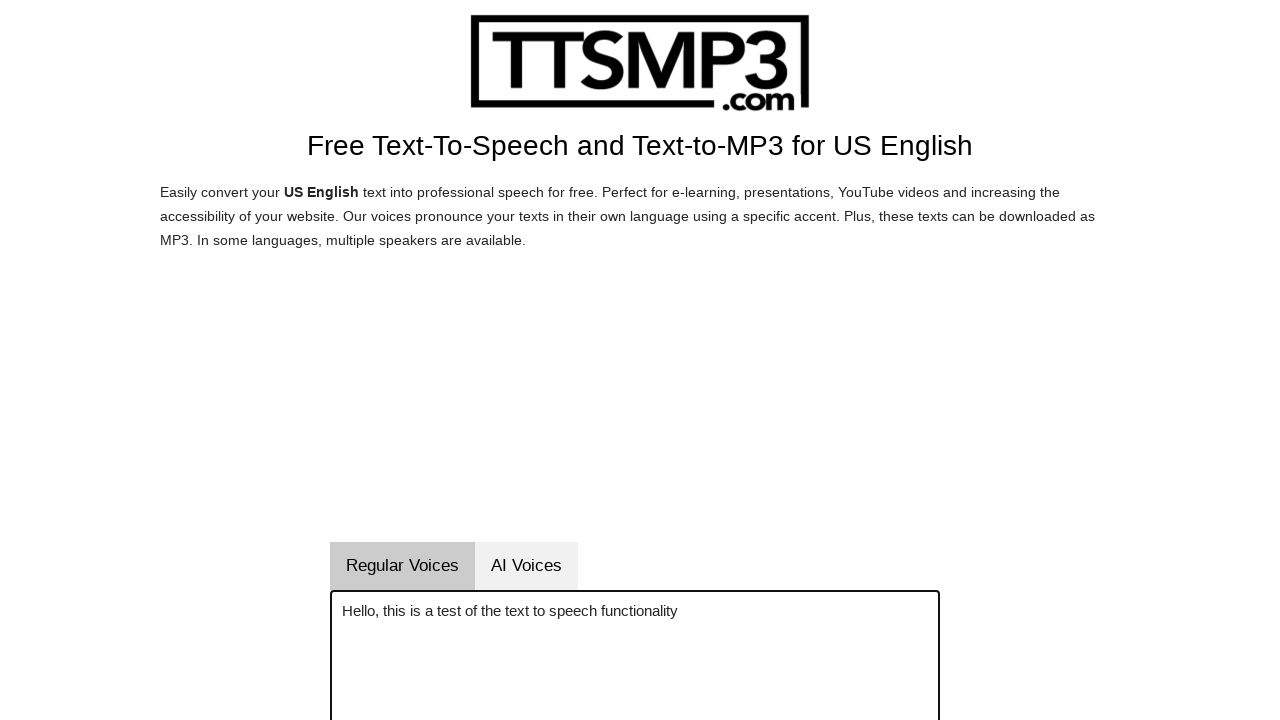

Clicked the play button to generate speech at (694, 360) on #vorlesenbutton
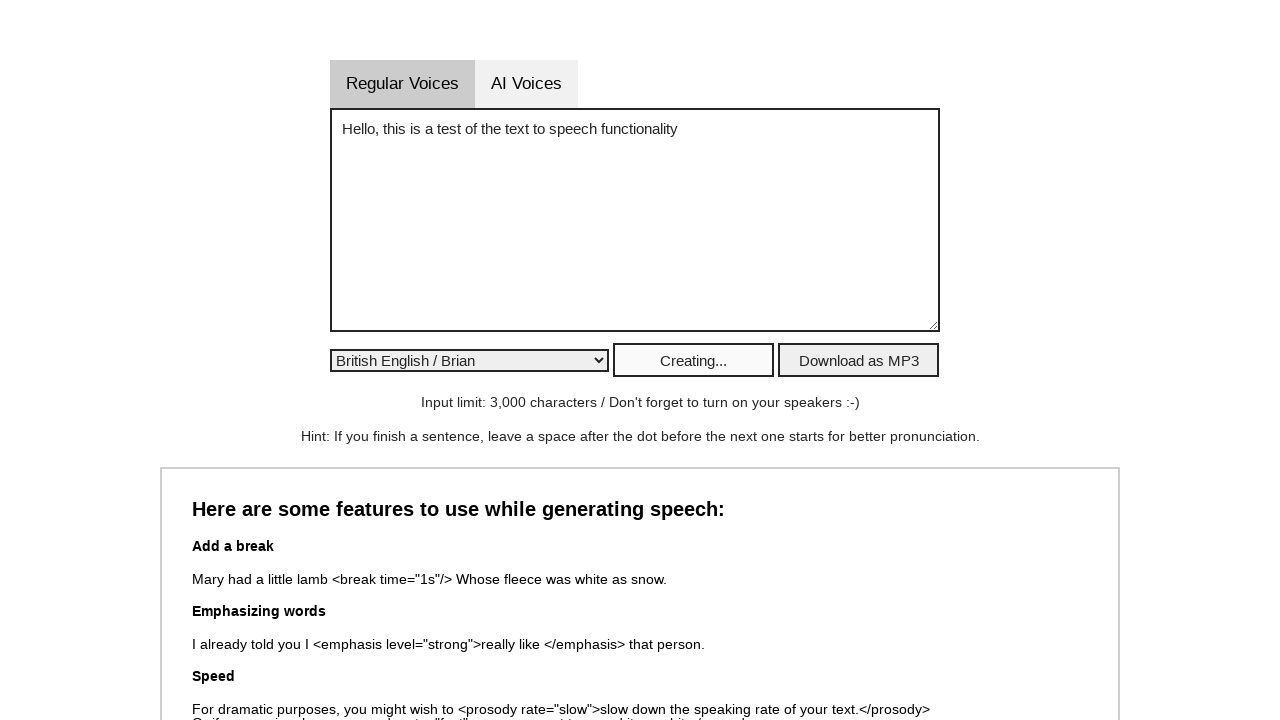

Cleared the text area on #voicetext
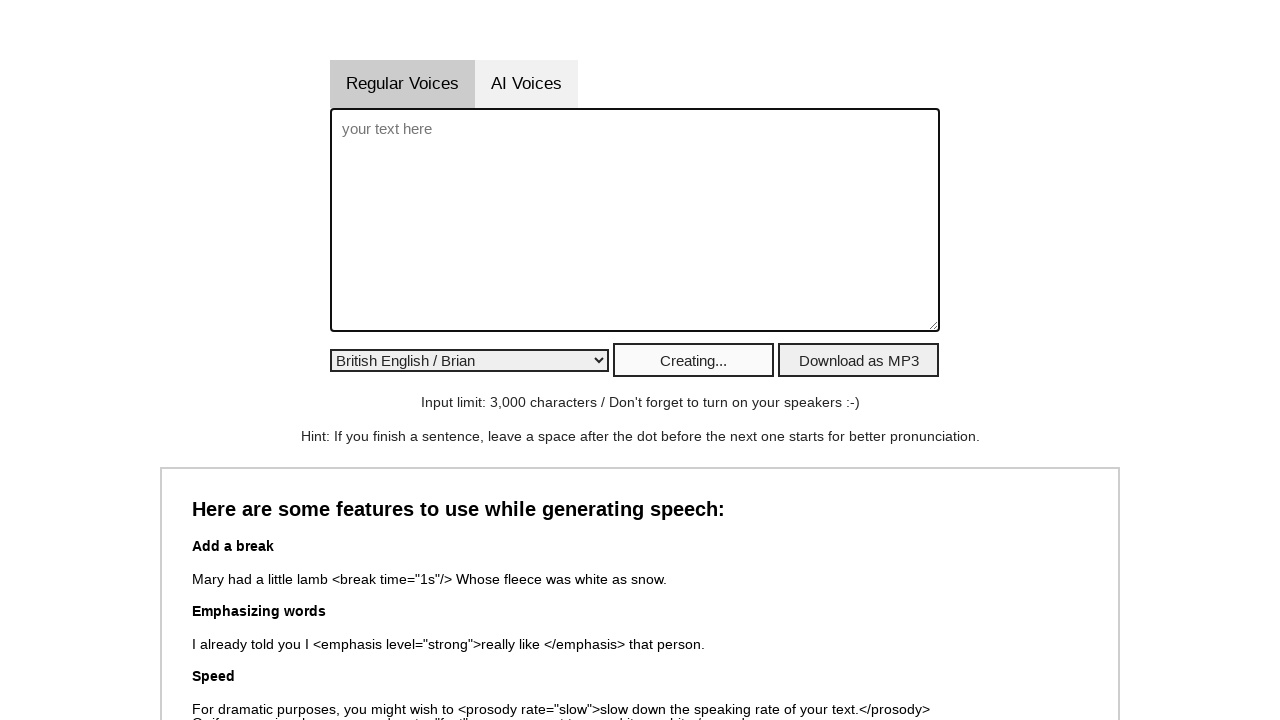

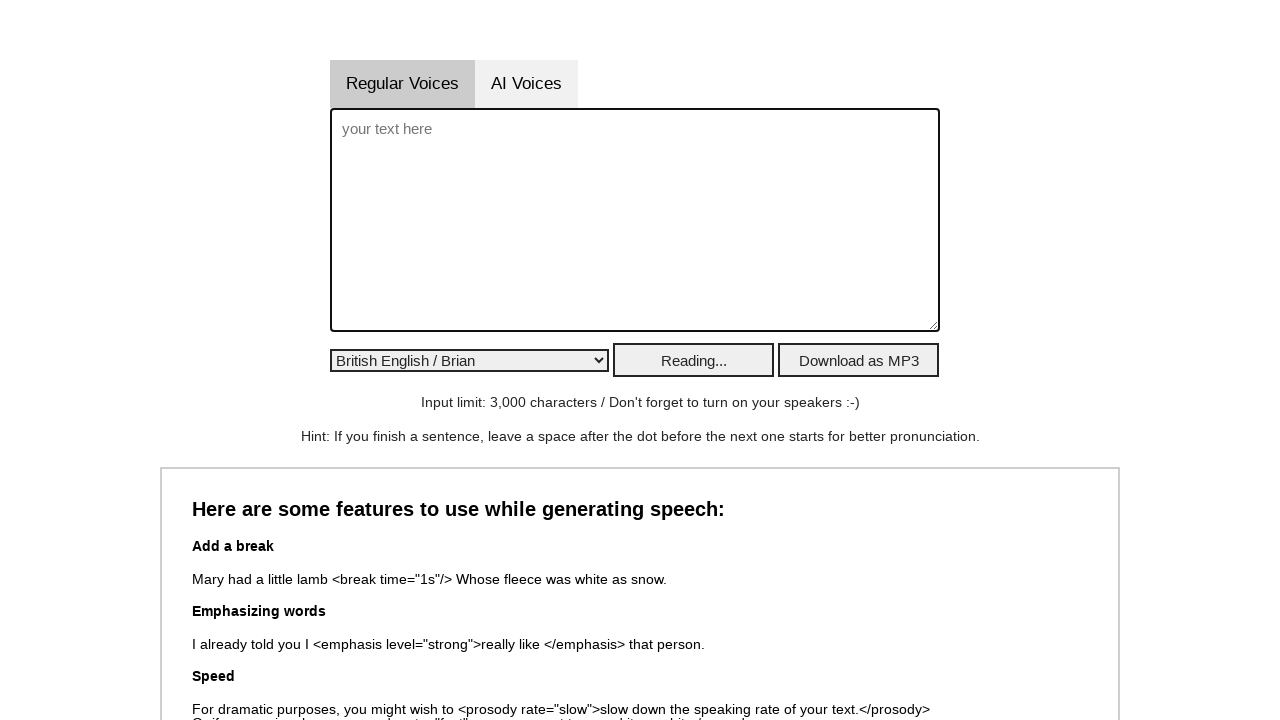